Tests the "Sell With Us" vendor registration form by navigating to the seller signup page, filling out the form with name, email, phone, business brand, and business description, then submitting the form.

Starting URL: https://shopdemo-alex-hot.koyeb.app/

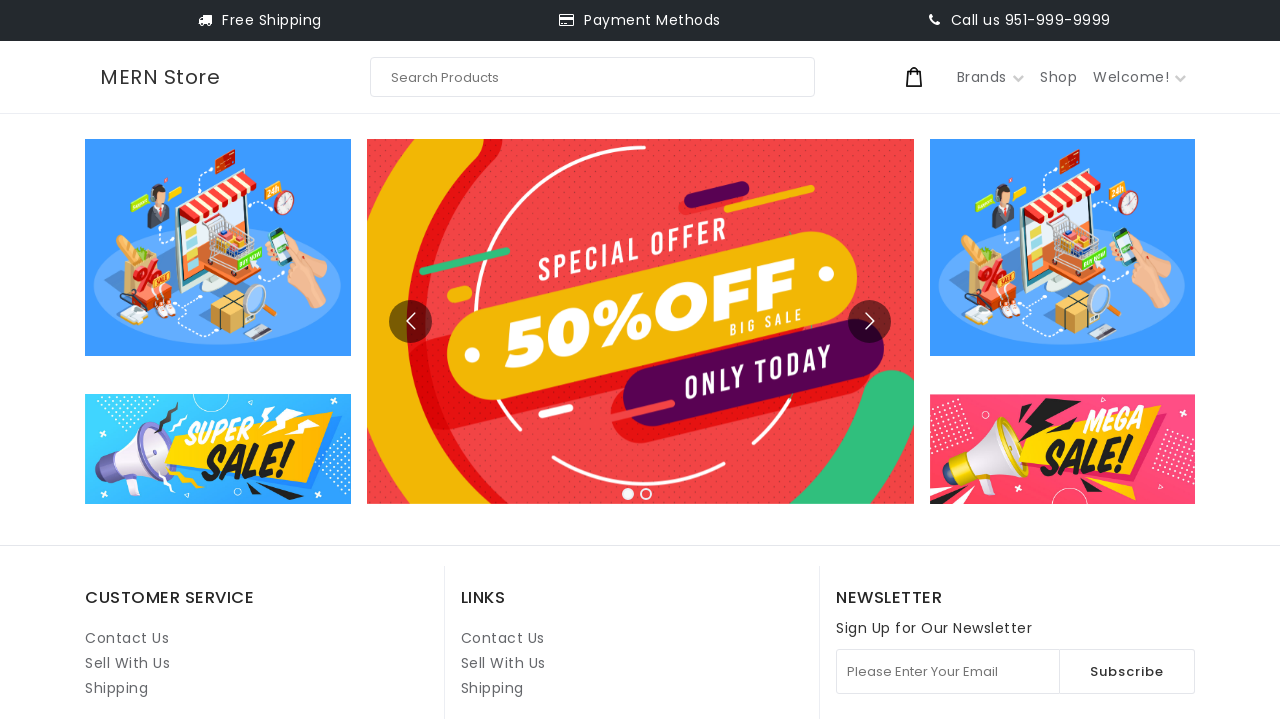

Clicked 'Sell With Us' link (second instance) to navigate to vendor registration page at (503, 663) on internal:role=link[name="Sell With Us"i] >> nth=1
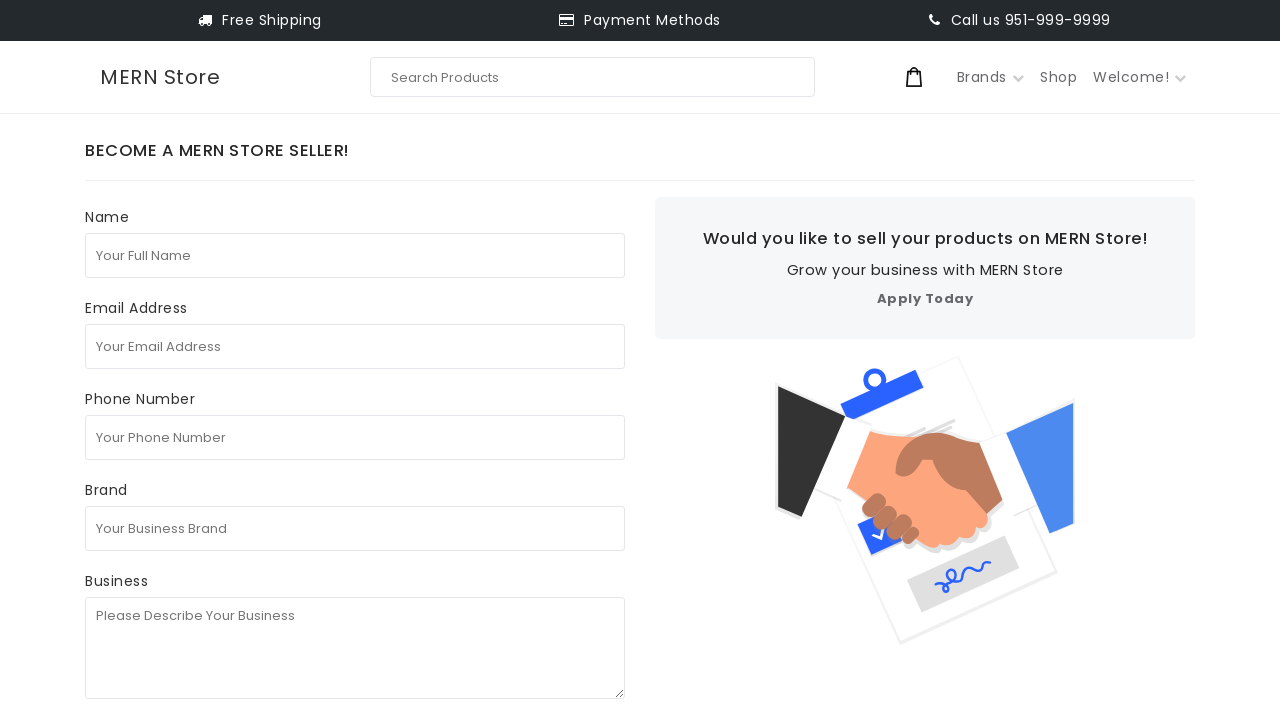

Filled in full name field with 'Maria Johnson' on internal:attr=[placeholder="Your Full Name"i]
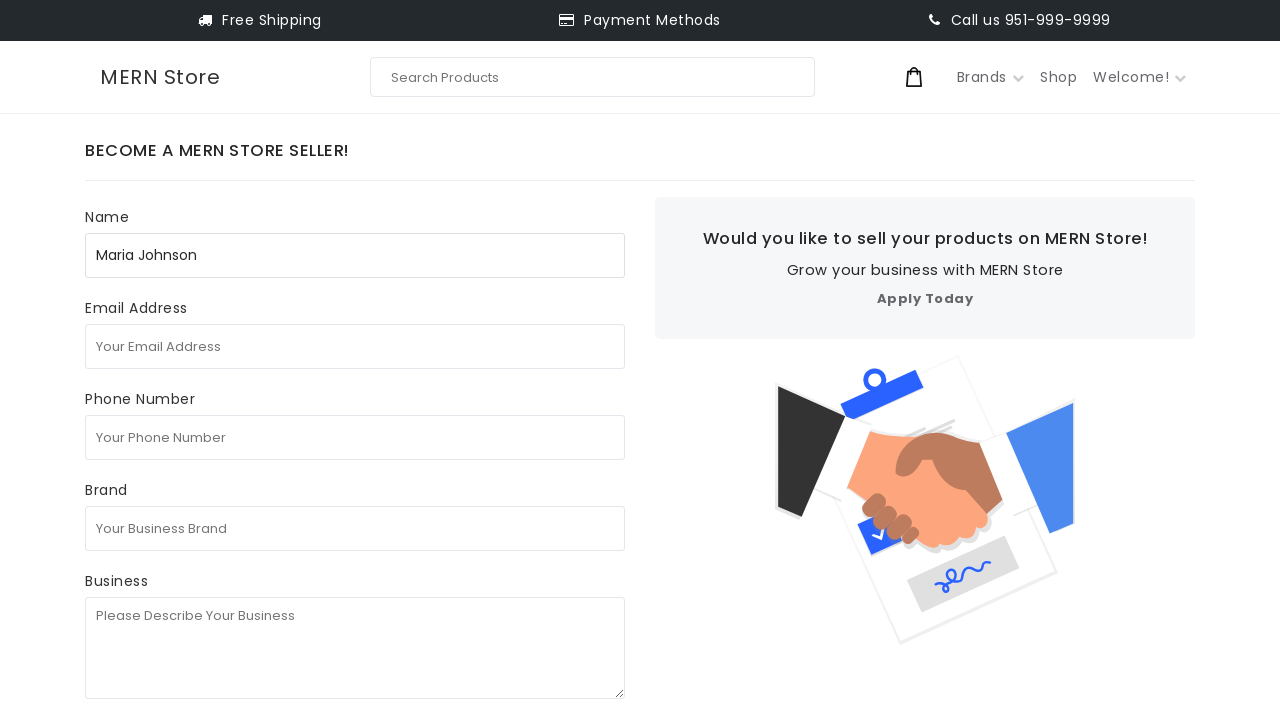

Filled in email field with 'mariajohnson.seller@example.com' on internal:attr=[placeholder="Your Email Address"i]
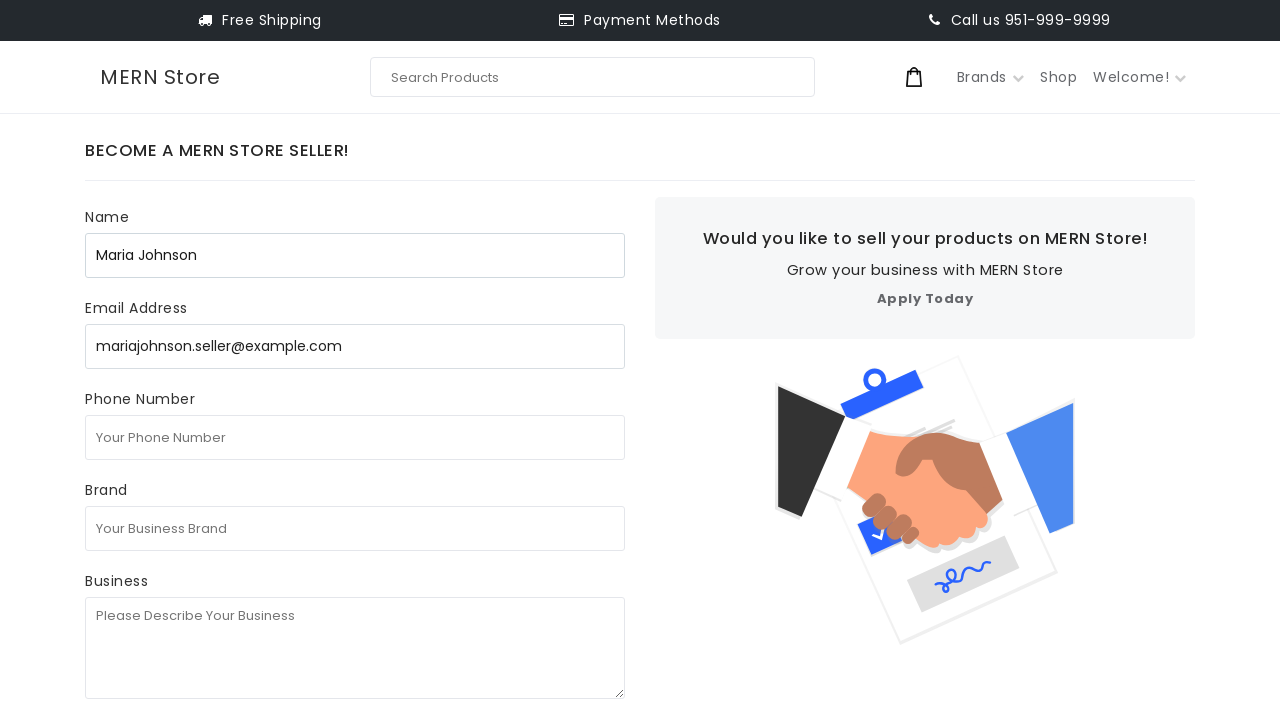

Filled in phone number field with '+447891234567' on internal:attr=[placeholder="Your Phone Number"i]
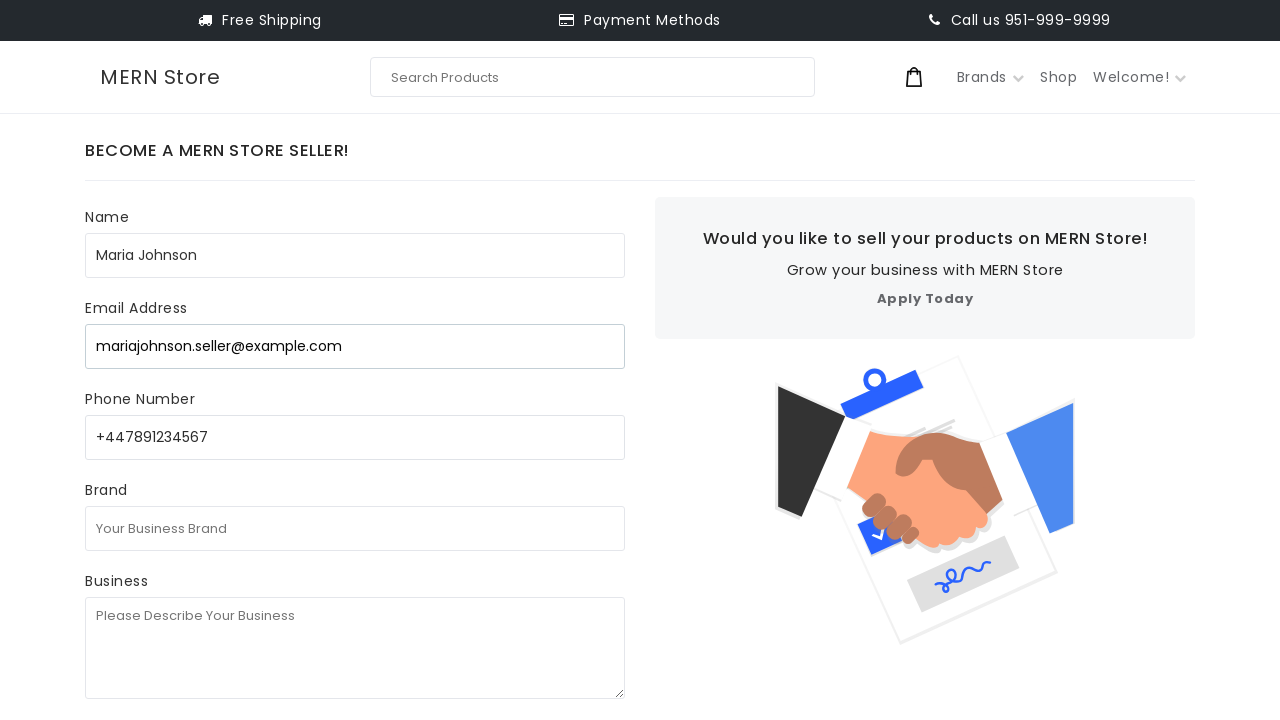

Filled in business brand field with 'Artisan Crafts Co' on internal:attr=[placeholder="Your Business Brand"i]
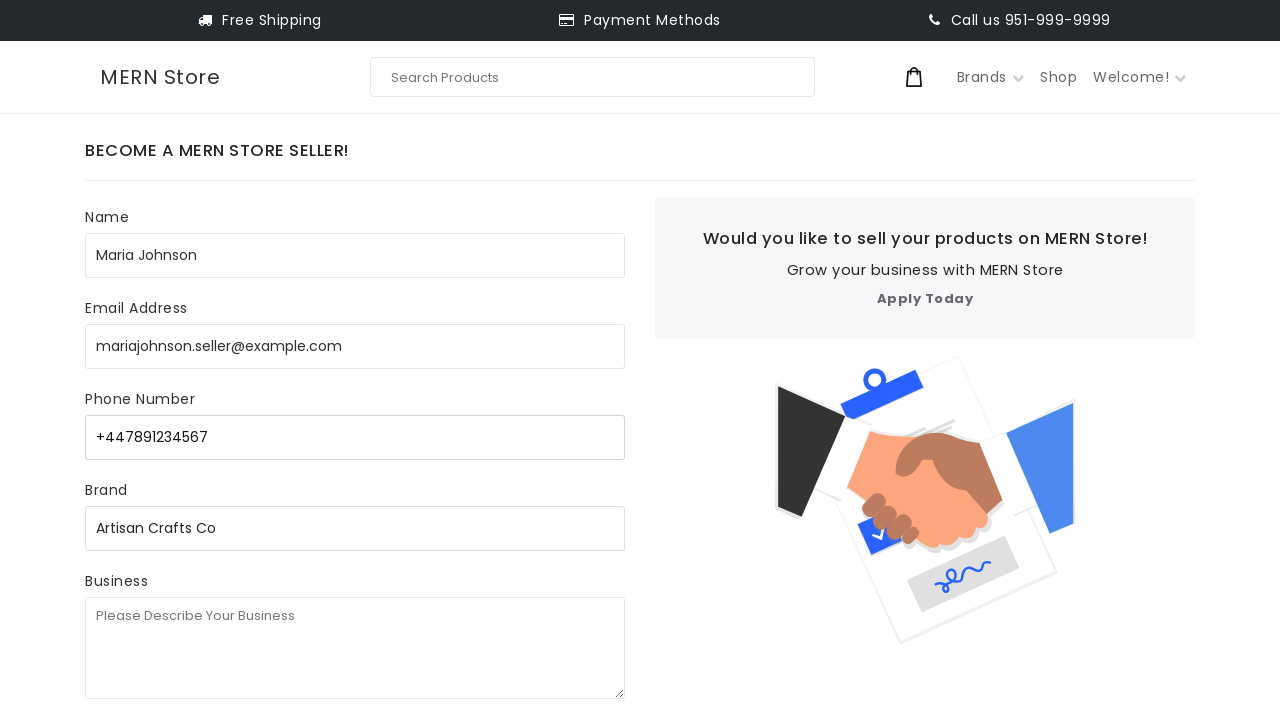

Filled in business description field with artisan crafts details on internal:attr=[placeholder="Please Describe Your Business"i]
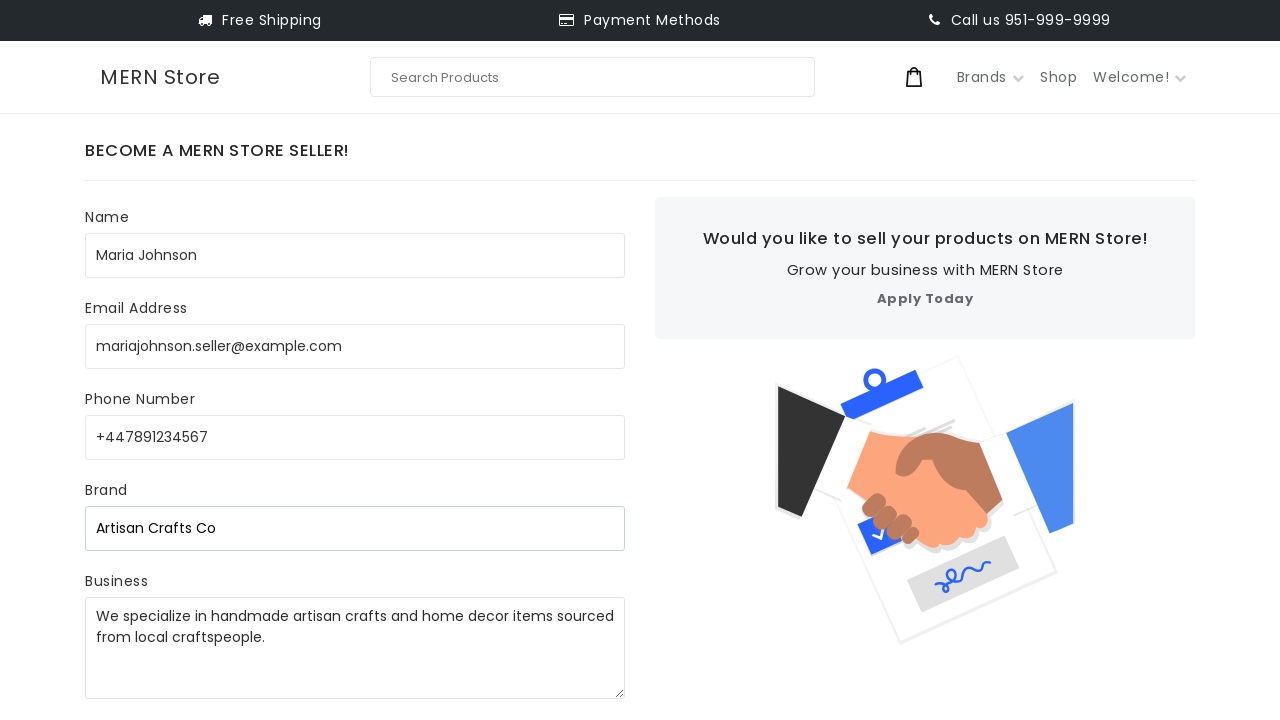

Clicked Submit button to submit vendor registration form at (152, 382) on internal:role=button[name="Submit"i]
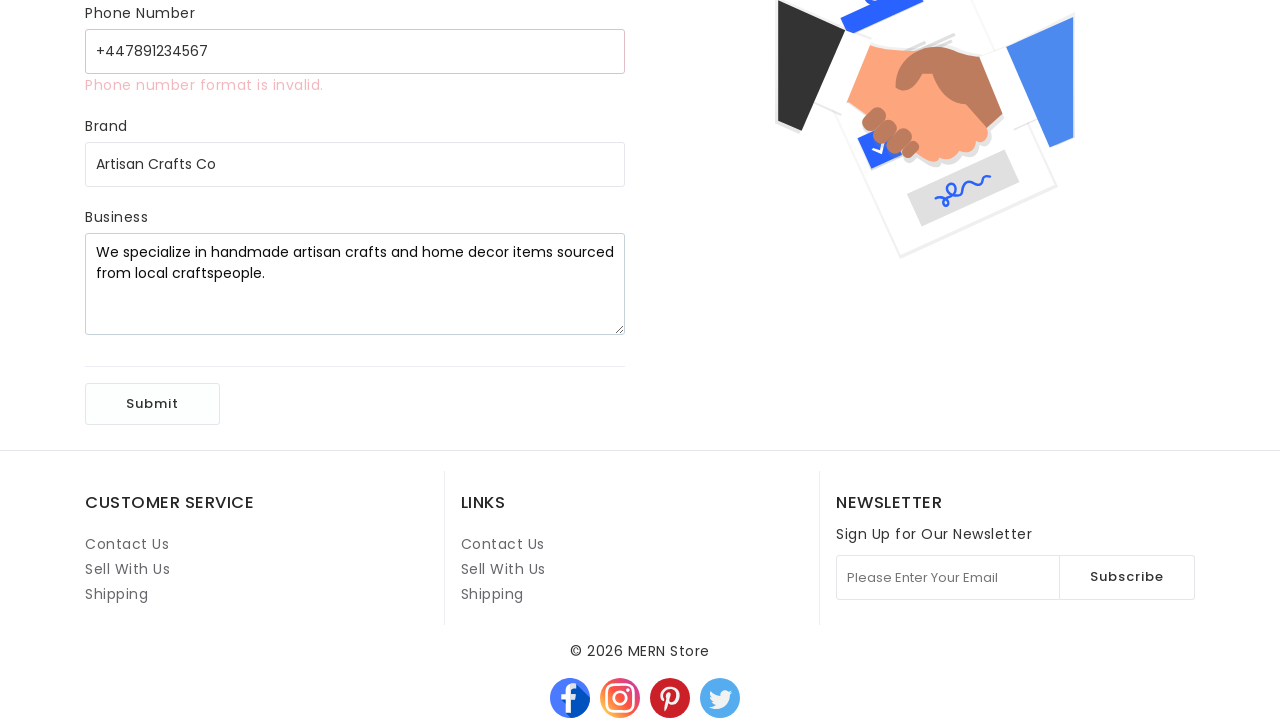

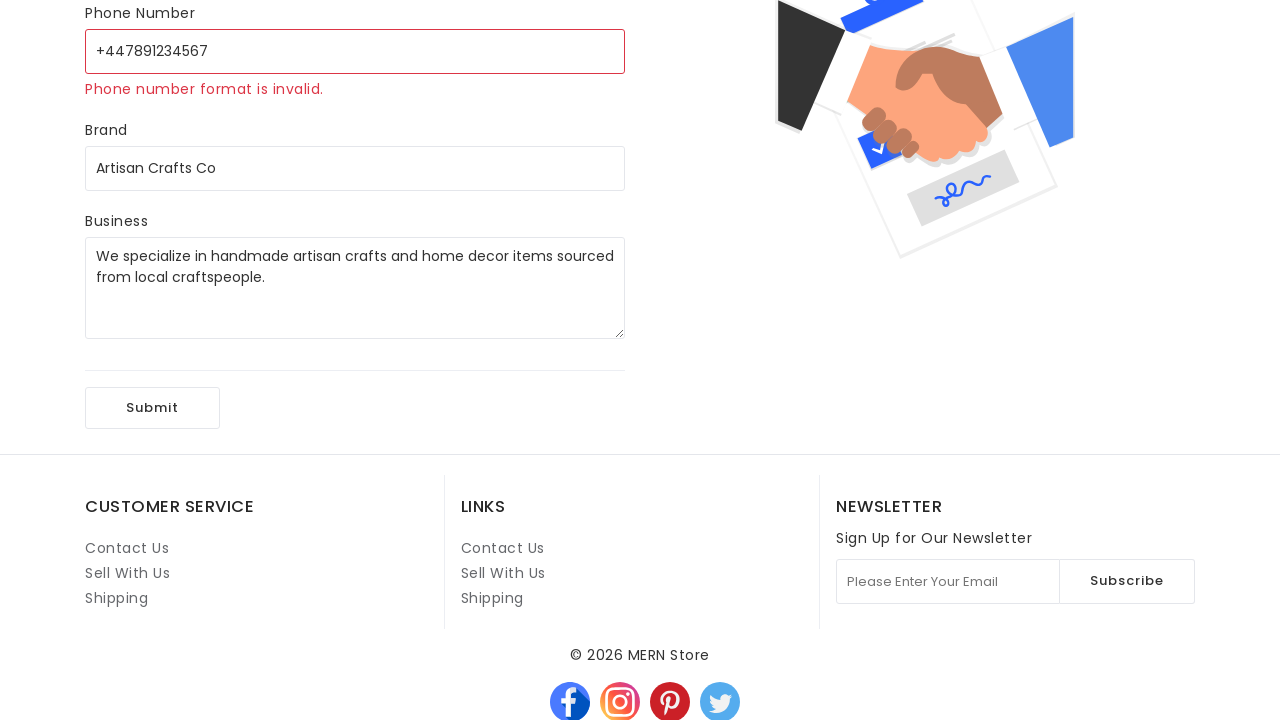